Tests dynamic content loading by clicking a start button and waiting for hidden content to become visible after loading completes.

Starting URL: https://the-internet.herokuapp.com/dynamic_loading/1

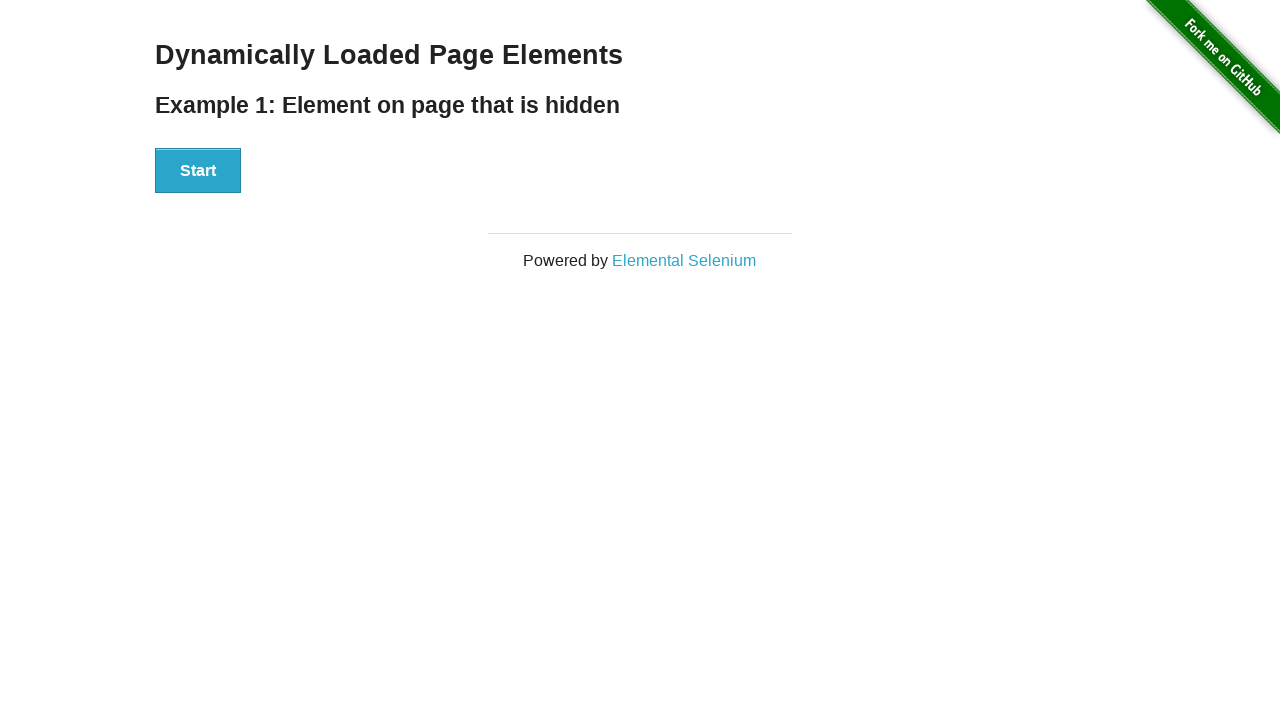

Clicked the start button to begin loading dynamic content at (198, 171) on xpath=//div[@id='start']/button
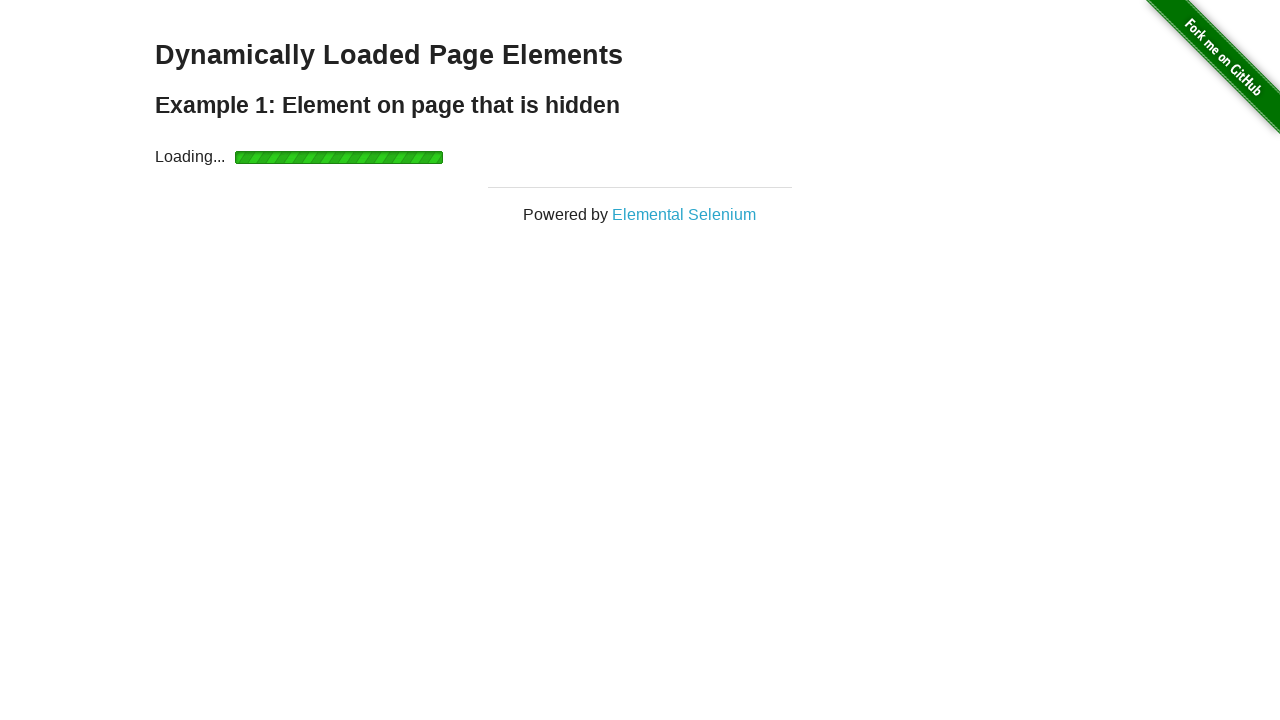

Waited for finish element to become visible (loading completed)
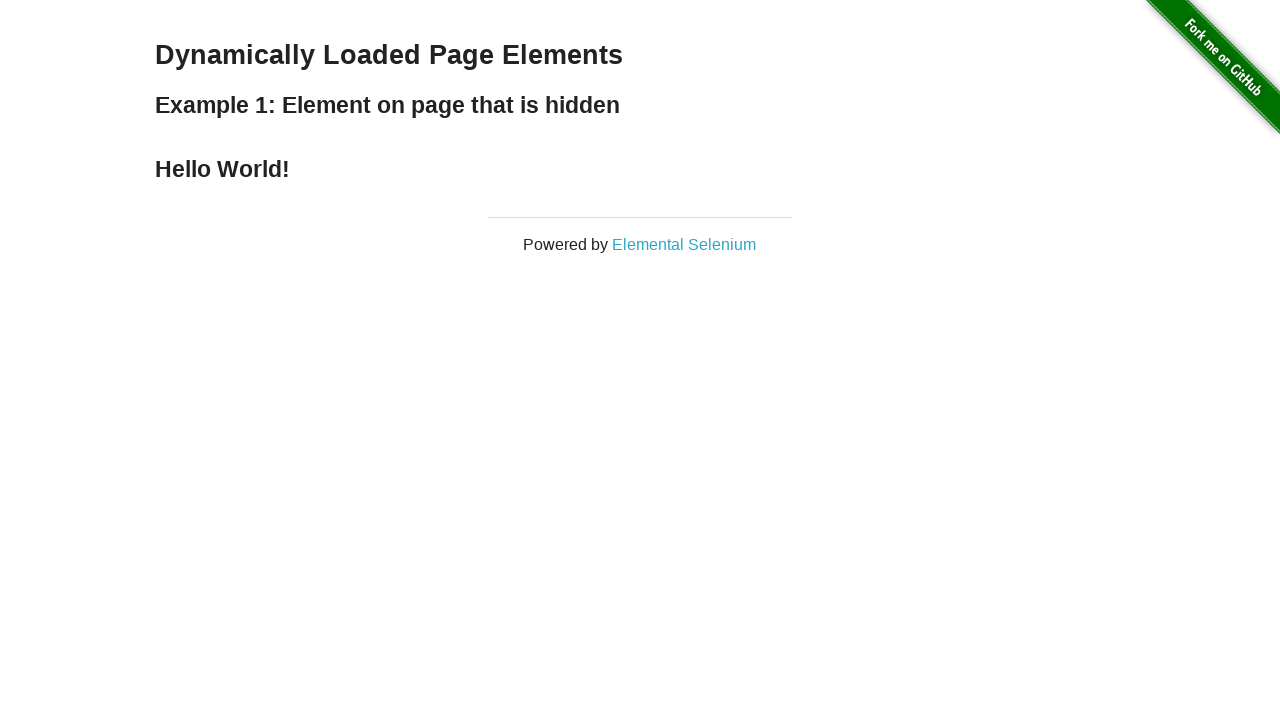

Located the finish element
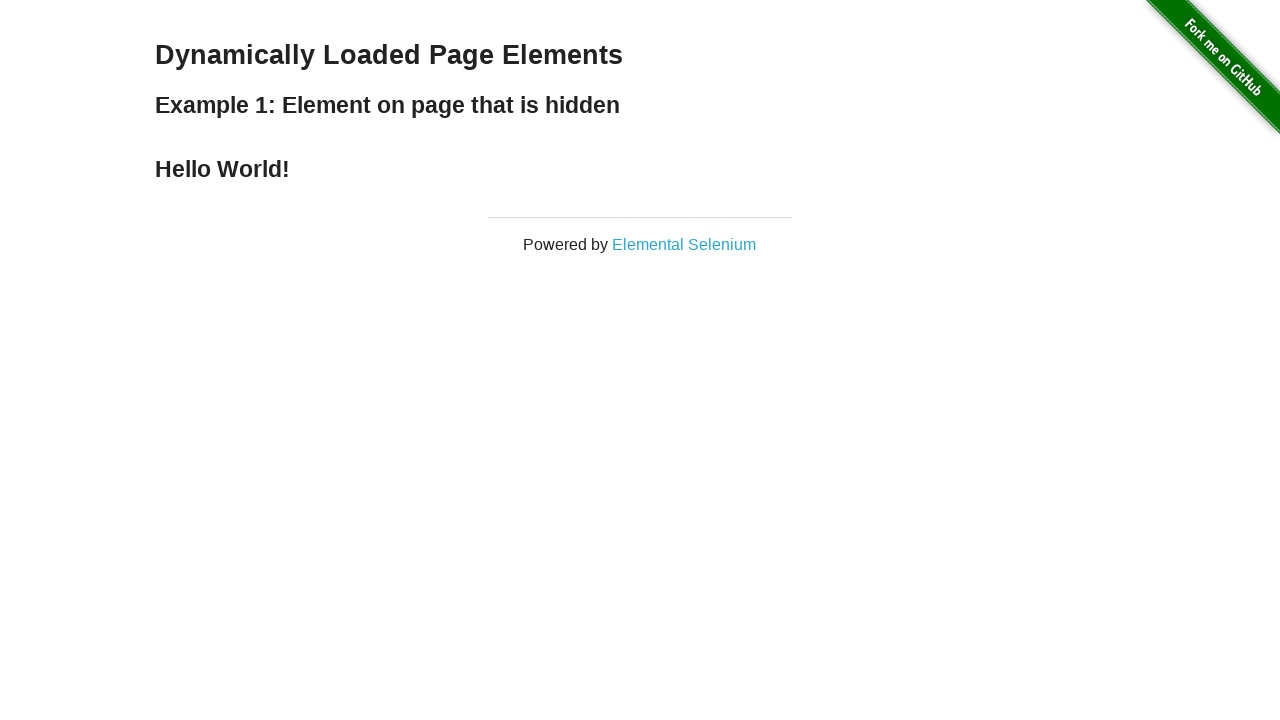

Verified finish element is visible and displayed
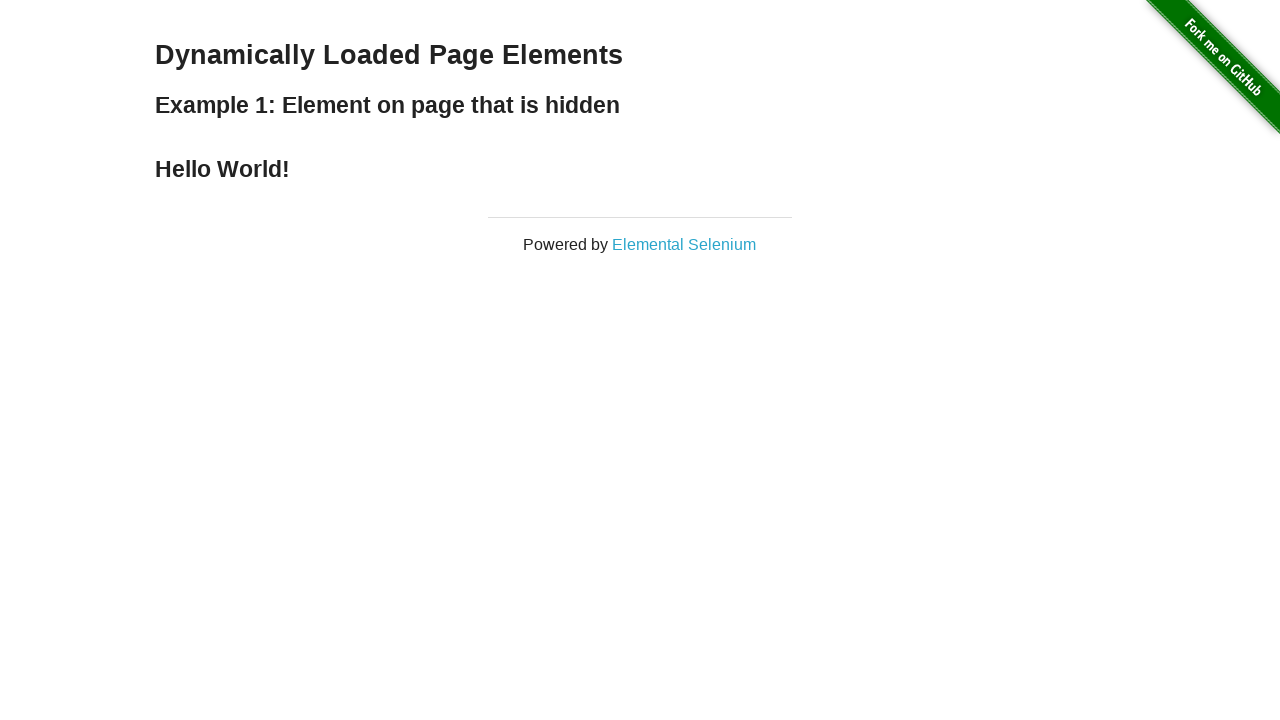

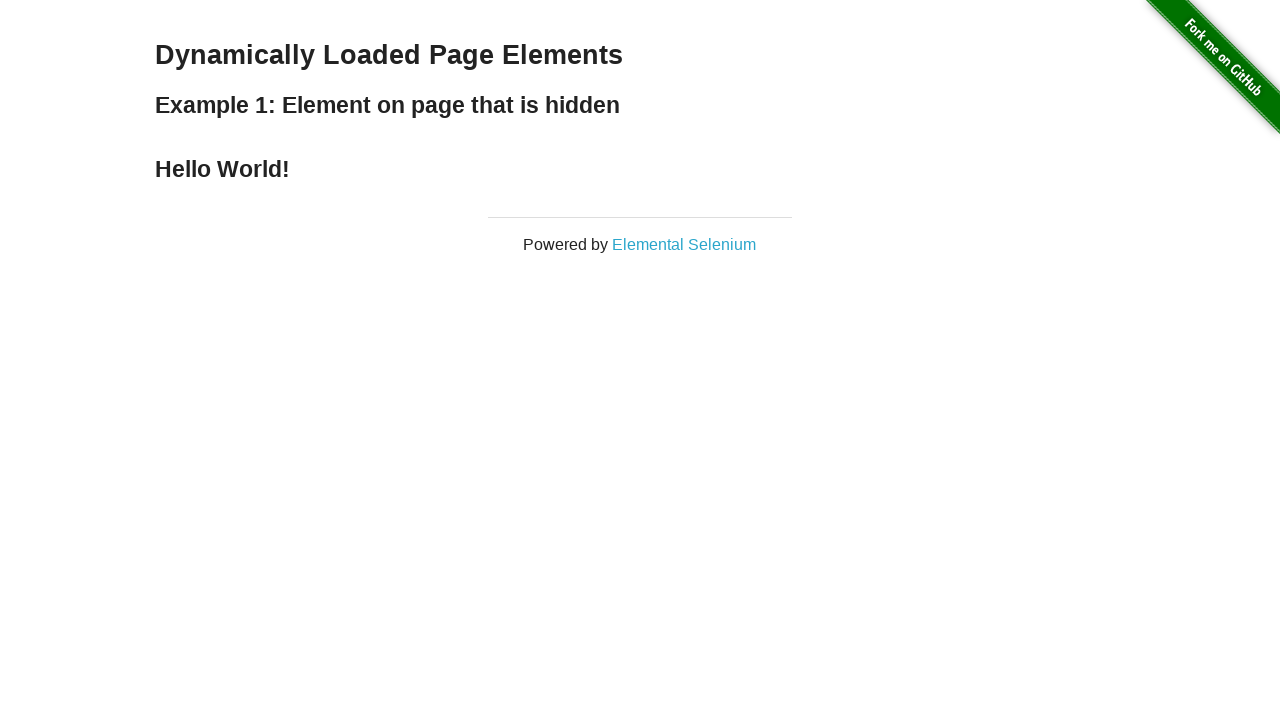